Tests category navigation by clicking on Women category, then Dress subcategory, followed by Men category and Jeans subcategory

Starting URL: https://automationexercise.com/

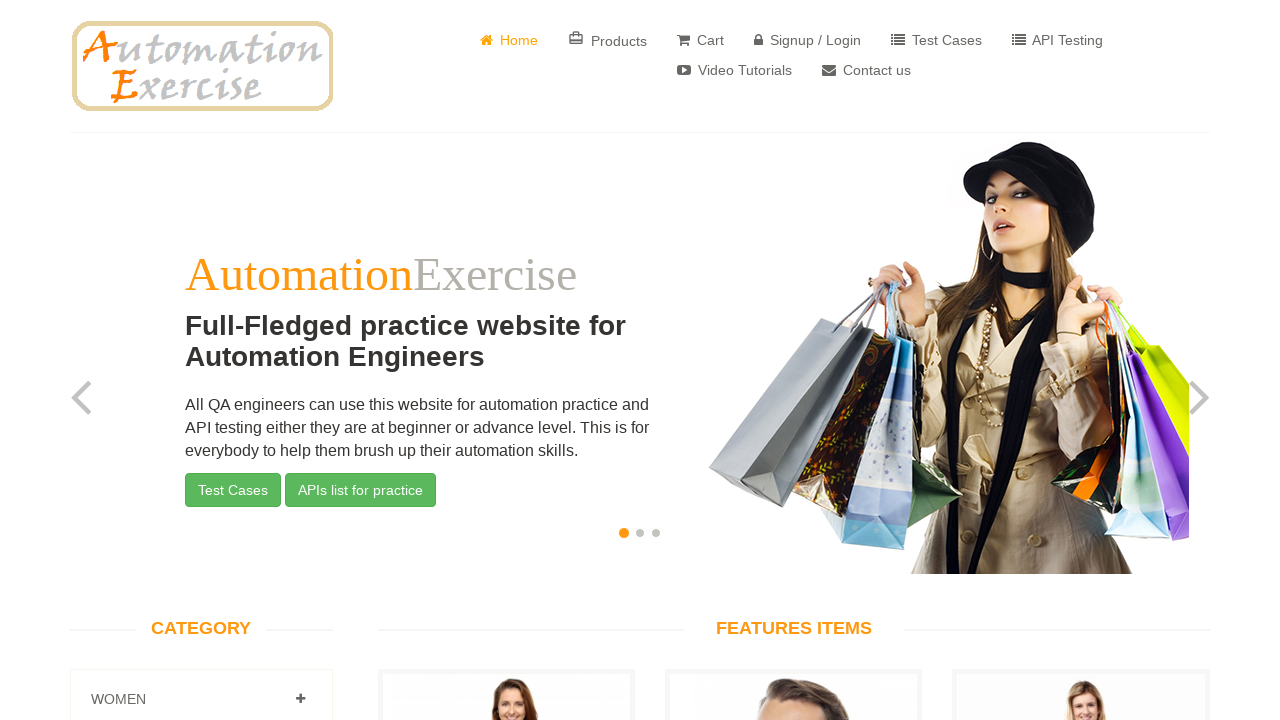

Clicked on Women category at (300, 699) on a[href='#Women']
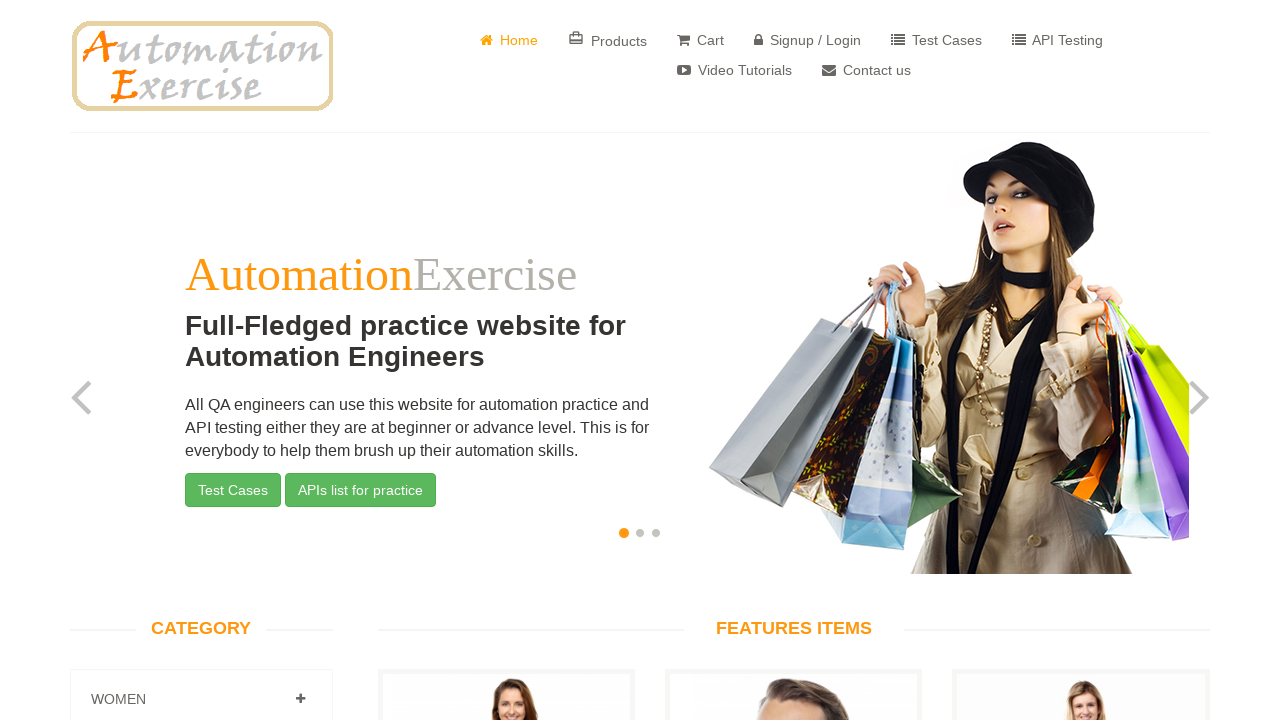

Clicked on Dress subcategory under Women at (127, 360) on a[href='/category_products/1']
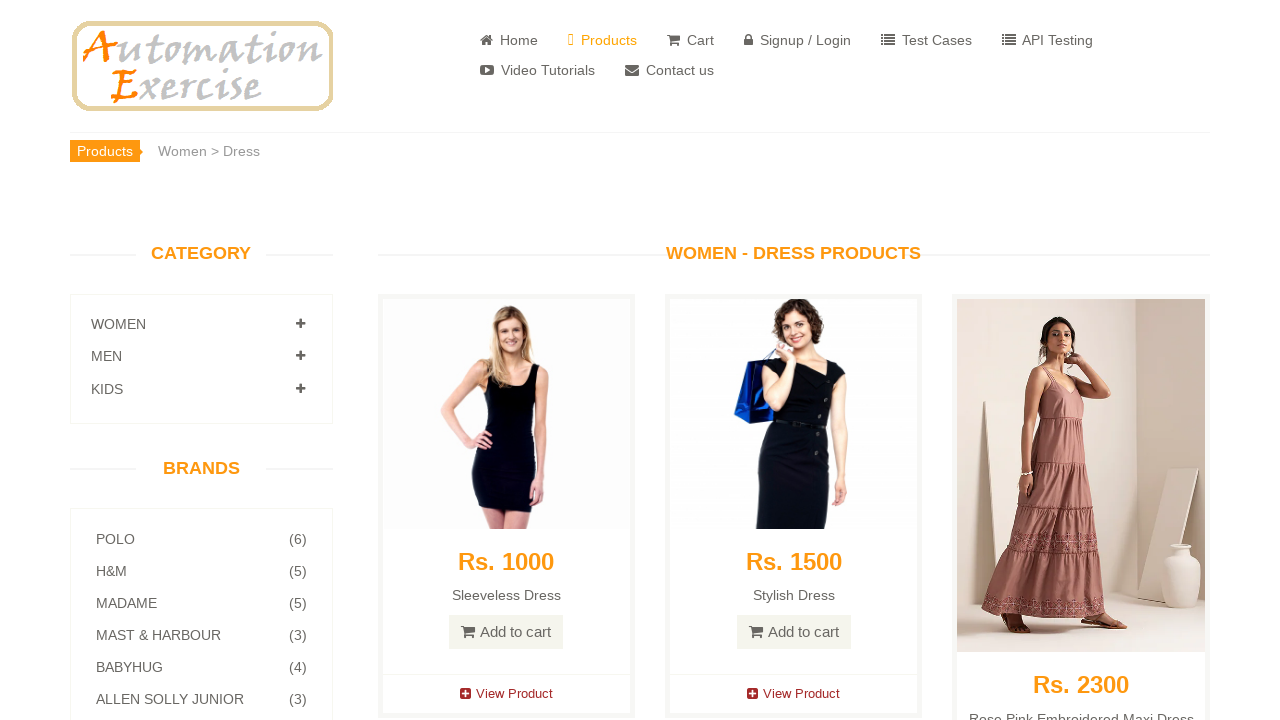

Clicked on Men category at (300, 356) on a[href='#Men']
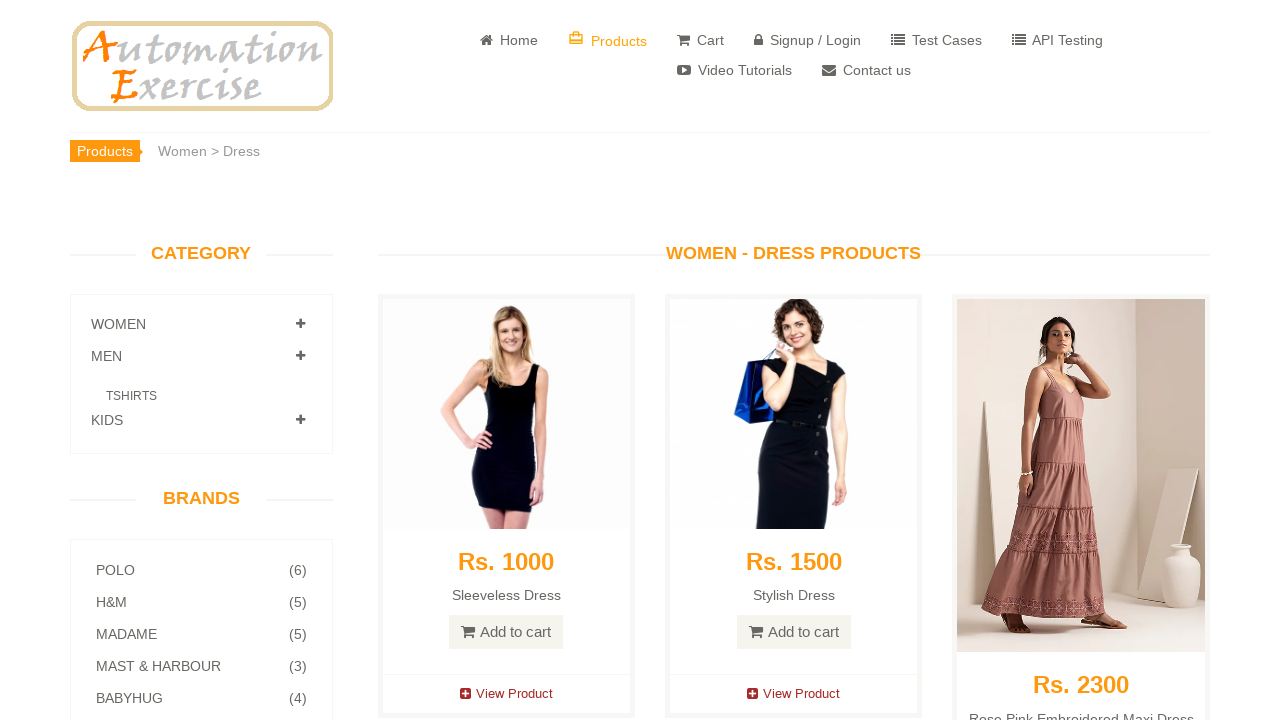

Clicked on Jeans subcategory under Men at (126, 416) on a[href='/category_products/6']
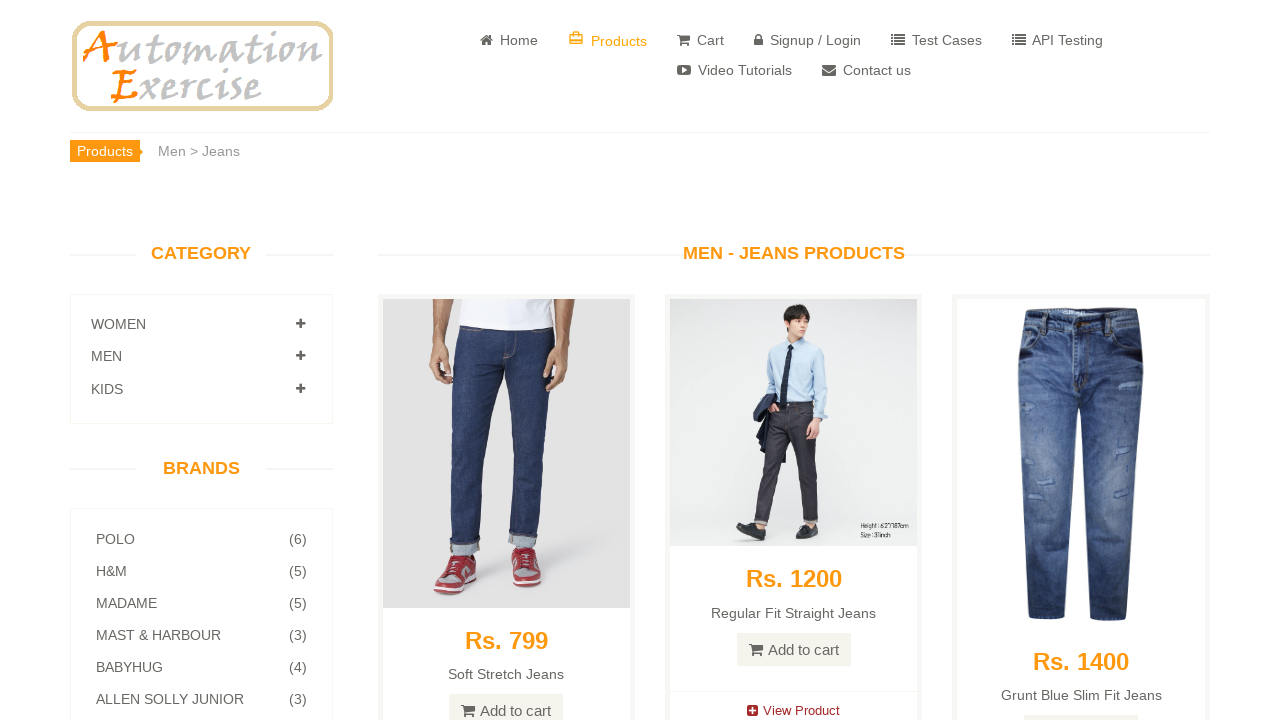

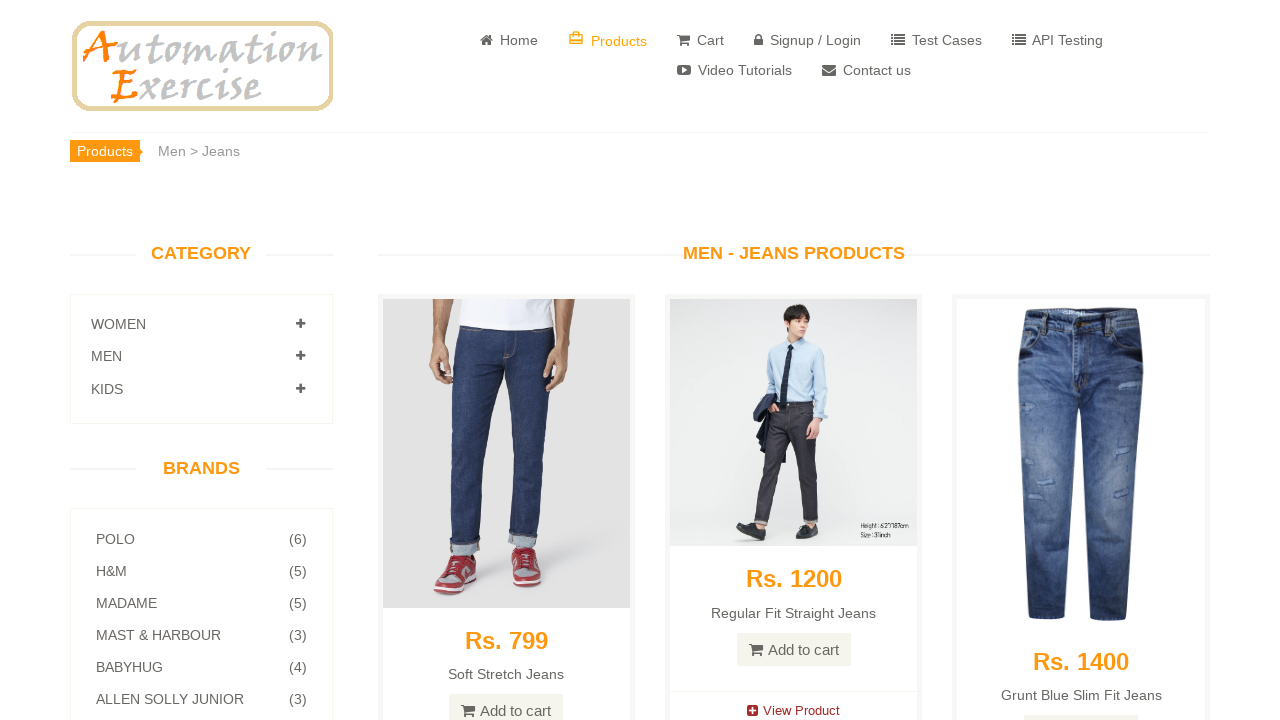